Tests that the shopping cart is empty by default by clicking the cart button and verifying the empty cart message

Starting URL: https://danube-web.shop

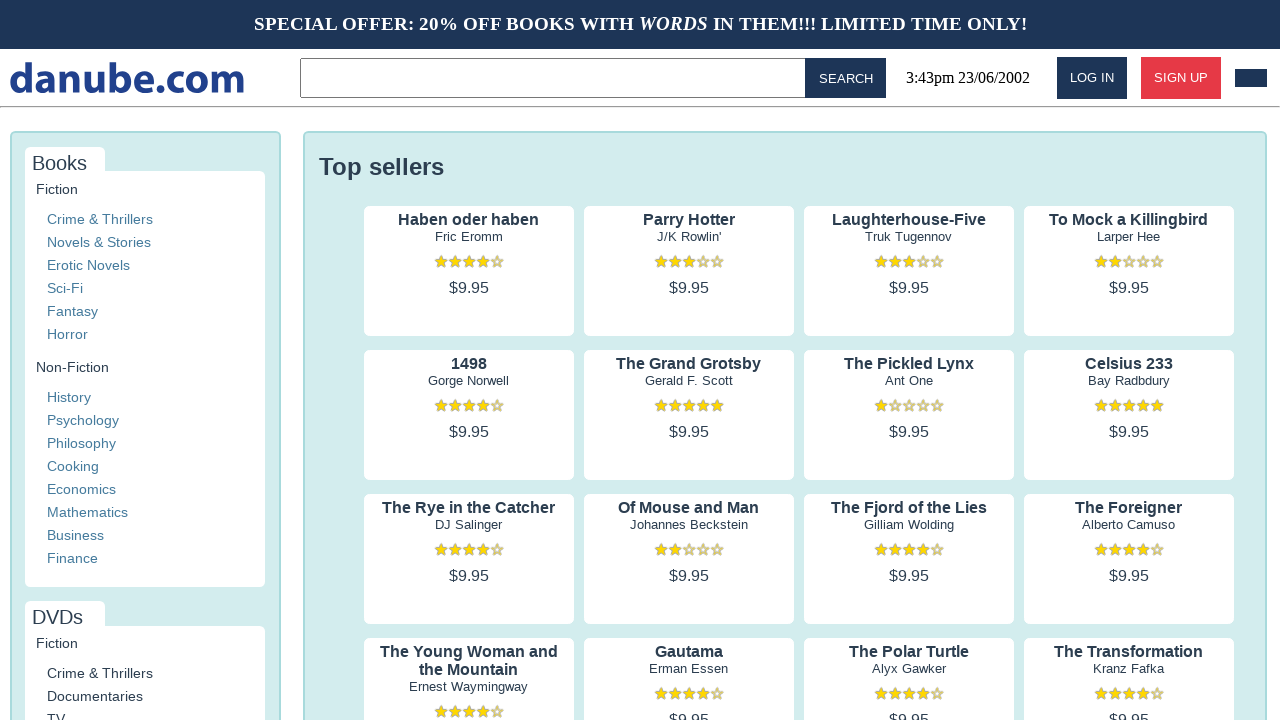

Clicked on the shopping cart button at (1251, 78) on #cart
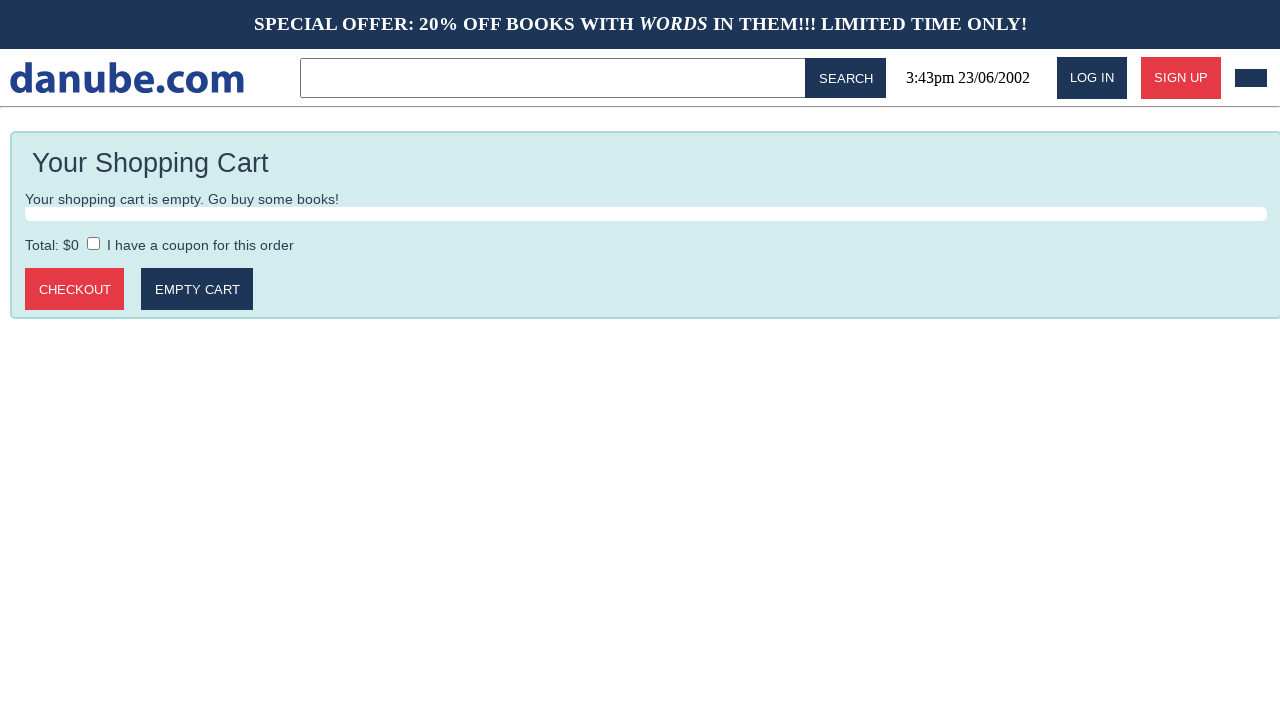

Verified that shopping cart displays empty message
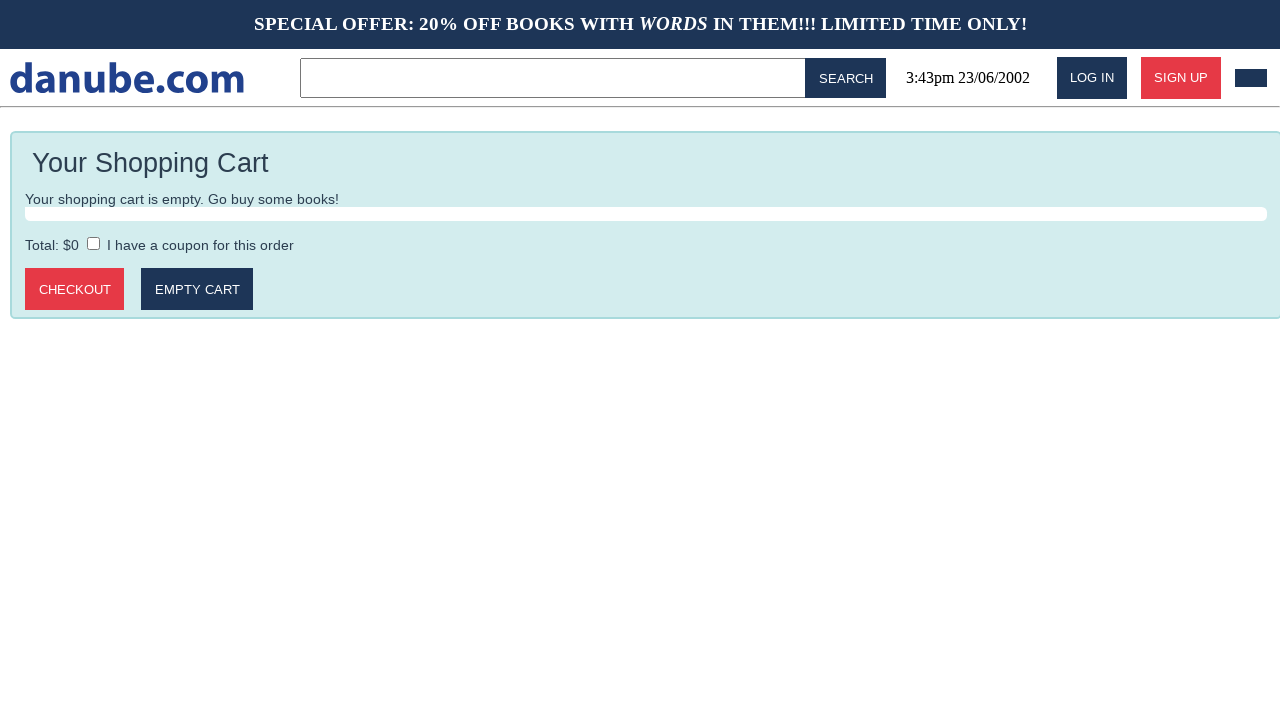

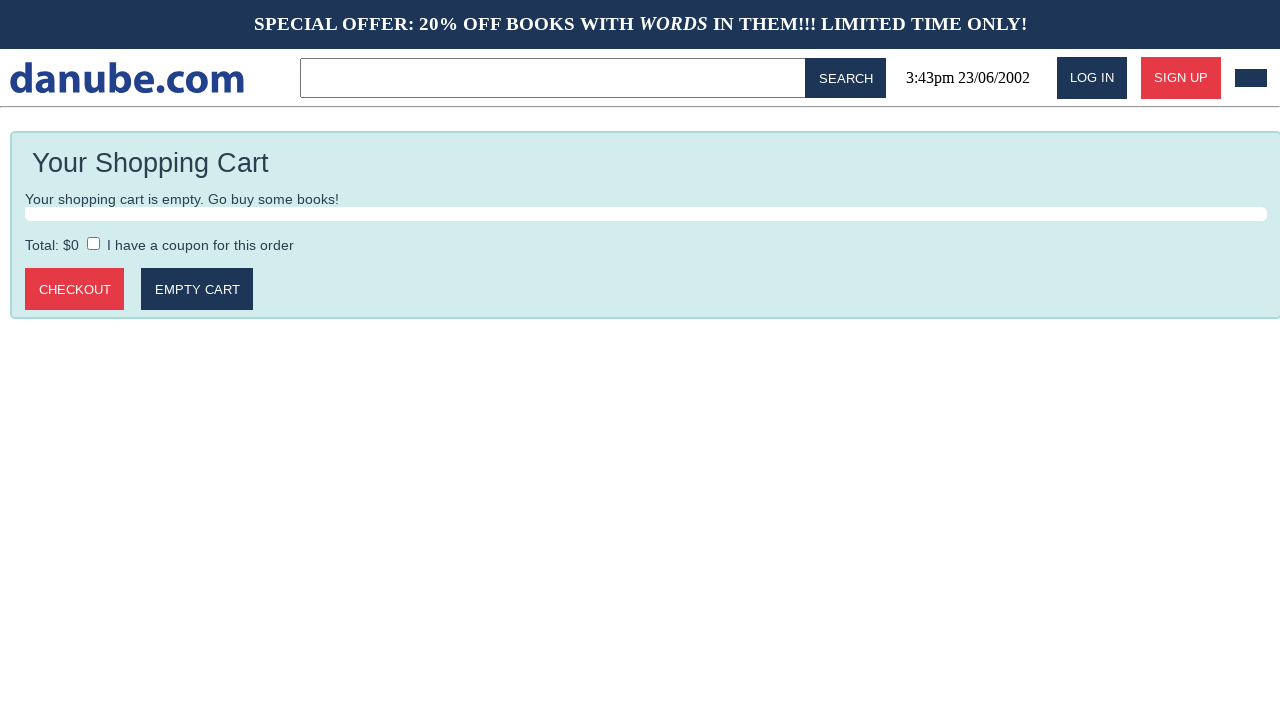